Tests multiple window handling by clicking a link that opens a new window, switching to it, and then returning to the parent window

Starting URL: http://seleniumpractise.blogspot.com/2017/07/multiple-window-examples.html

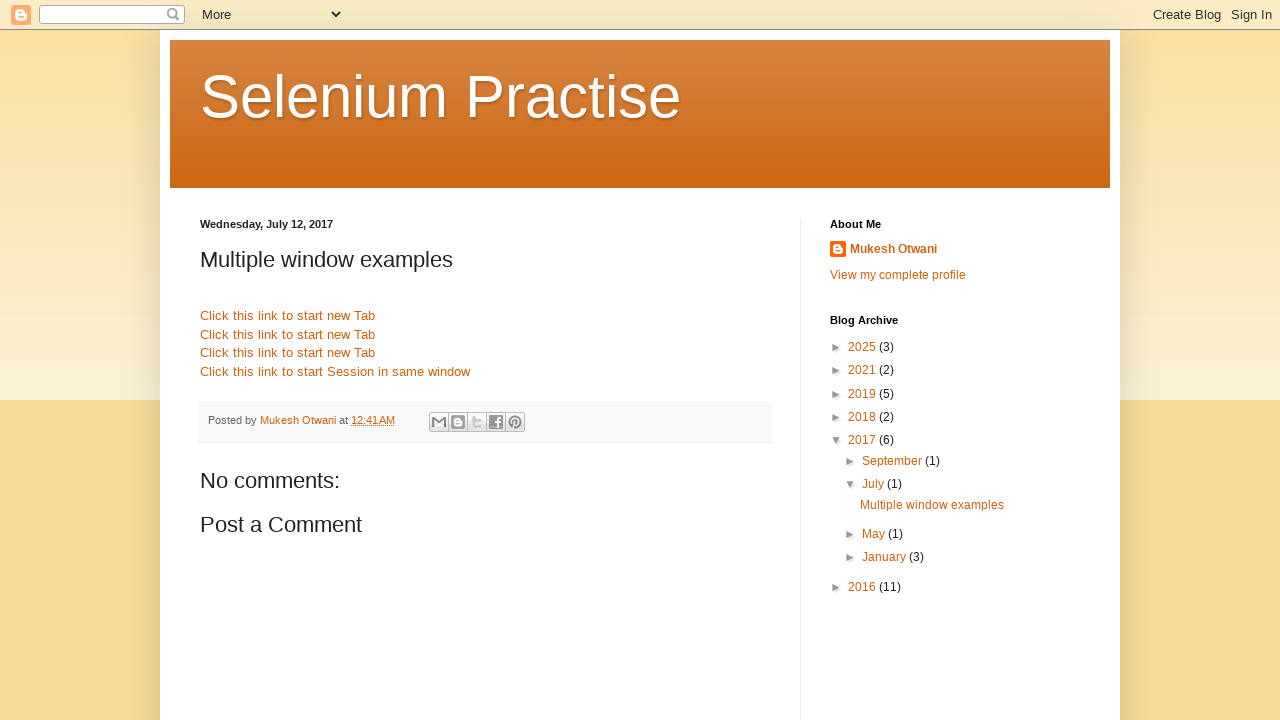

Clicked first link in post body to open new window at (288, 316) on xpath=//div[@class='post-body entry-content']//a[1]
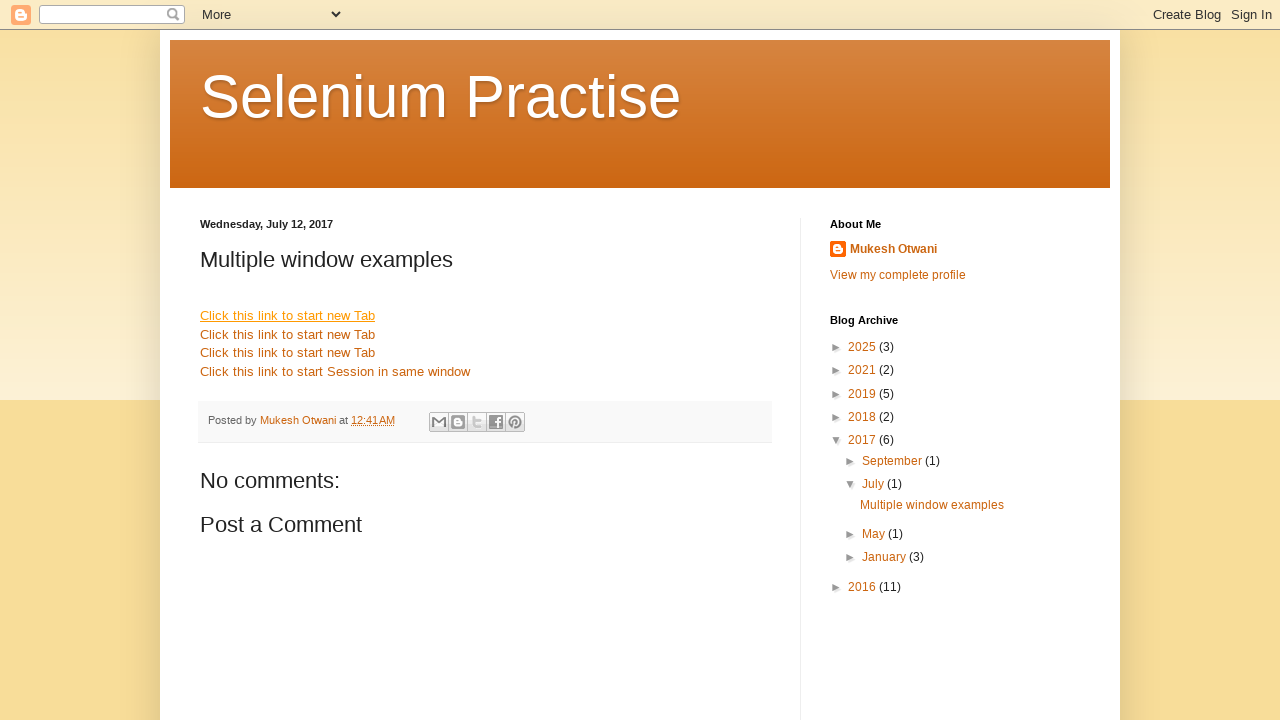

New window opened and captured
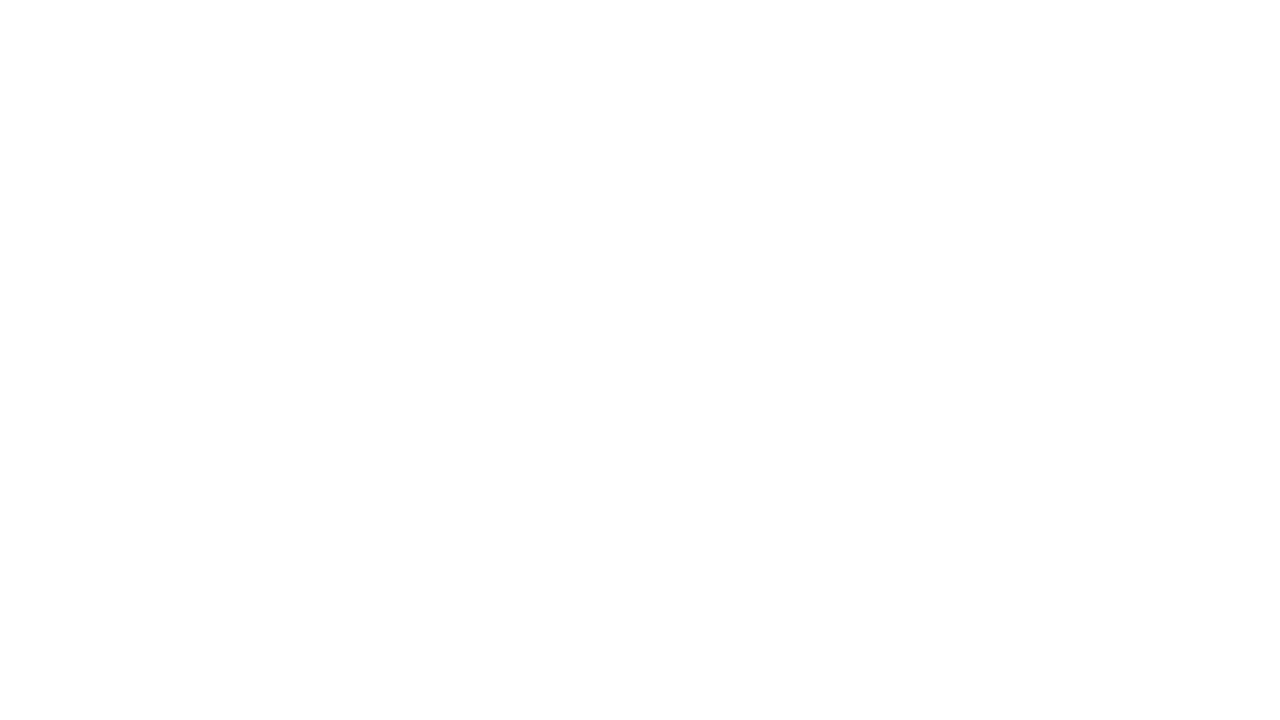

New window finished loading
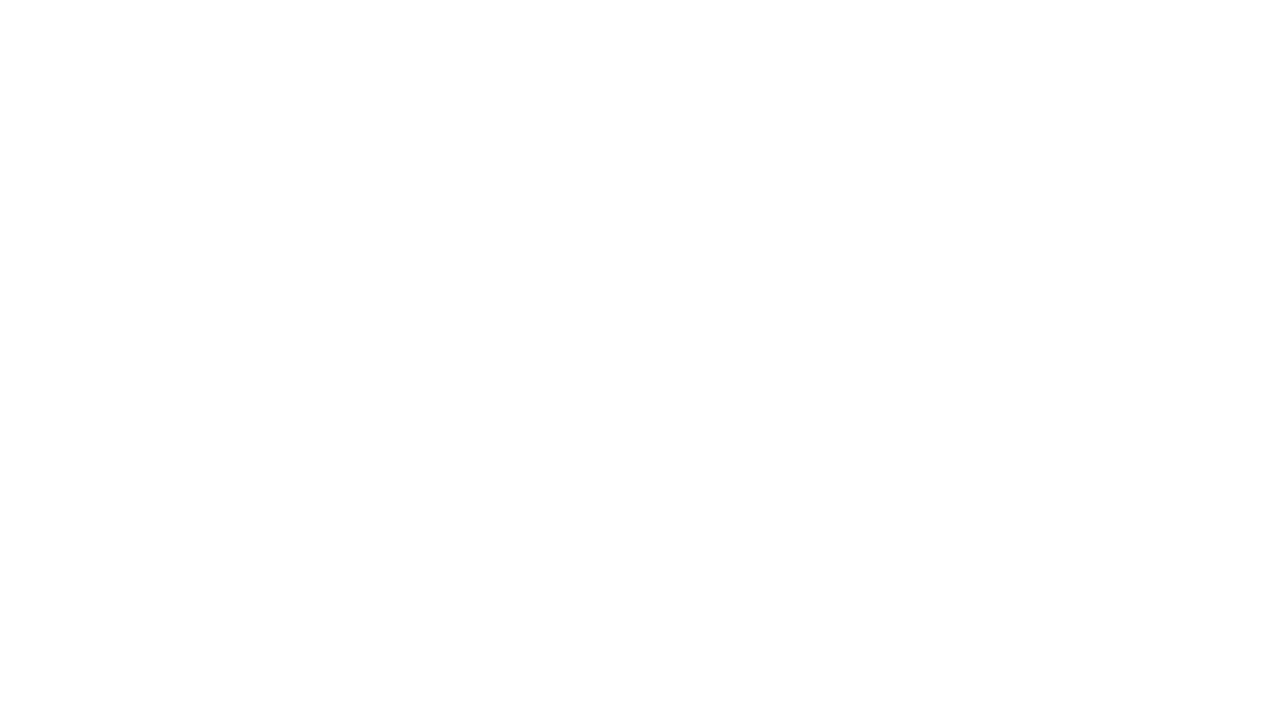

Captured child window title: 
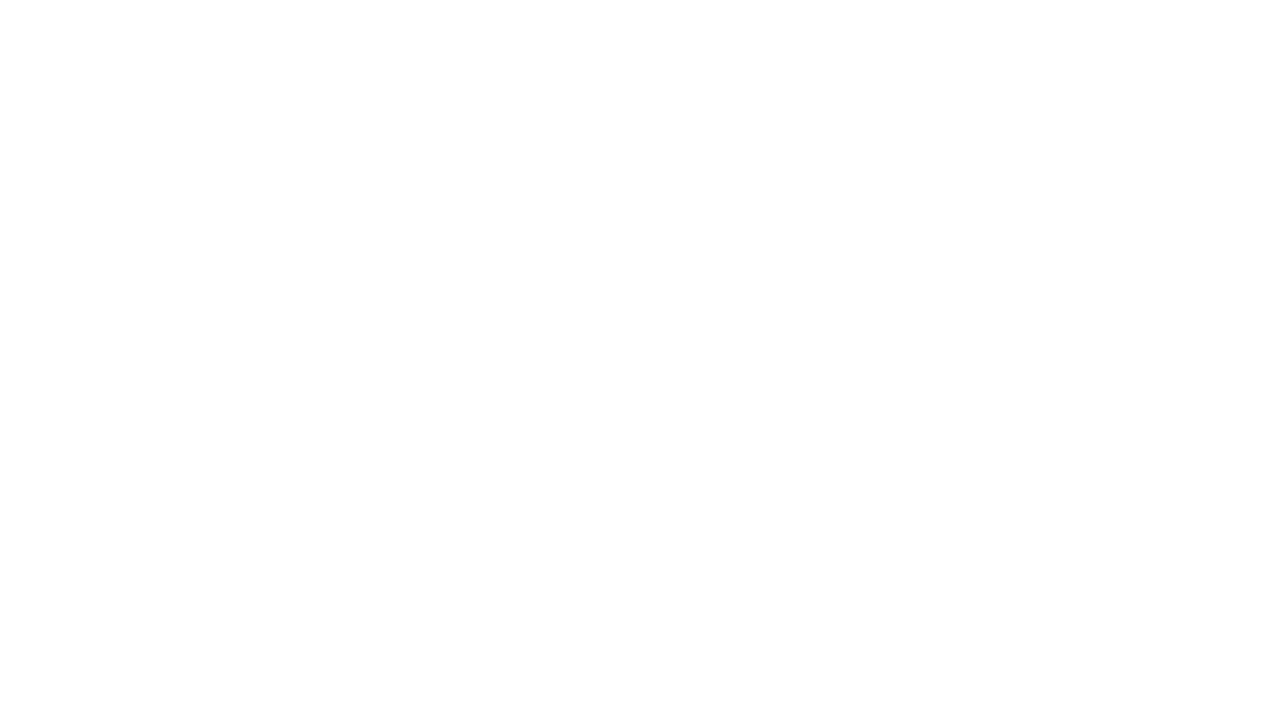

Closed child window
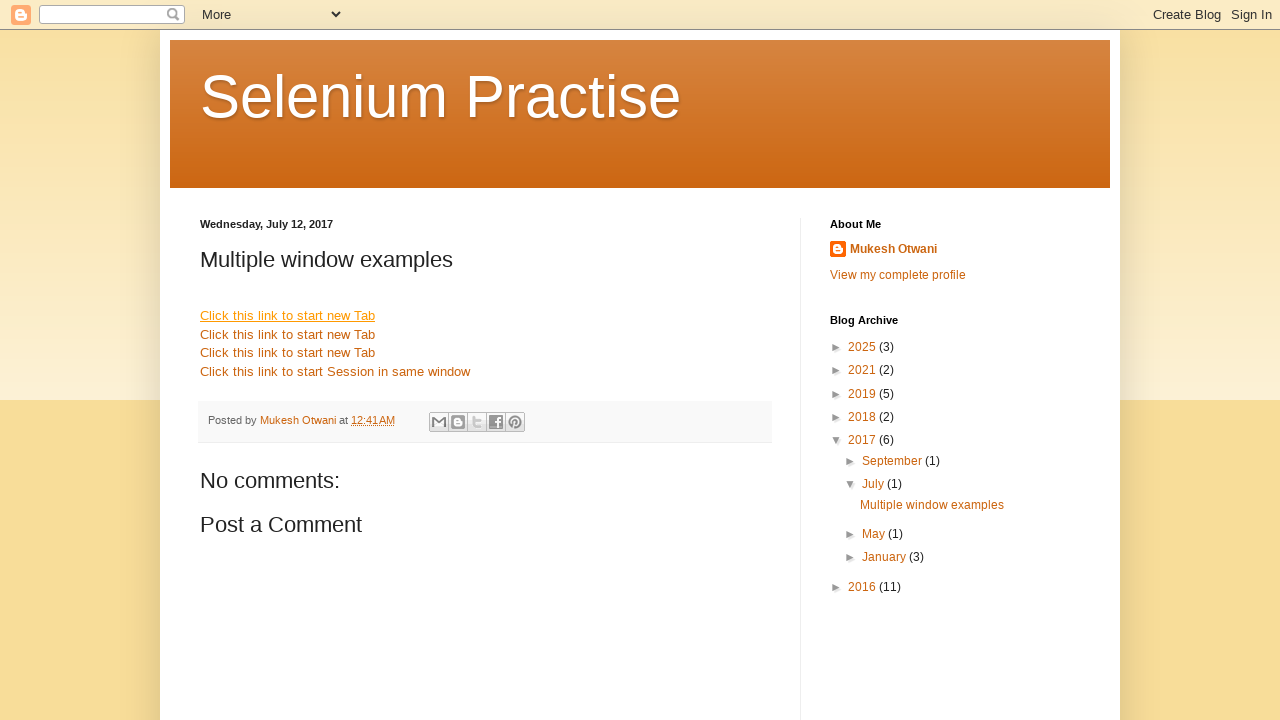

Returned to parent window with title: Selenium Practise: Multiple window examples
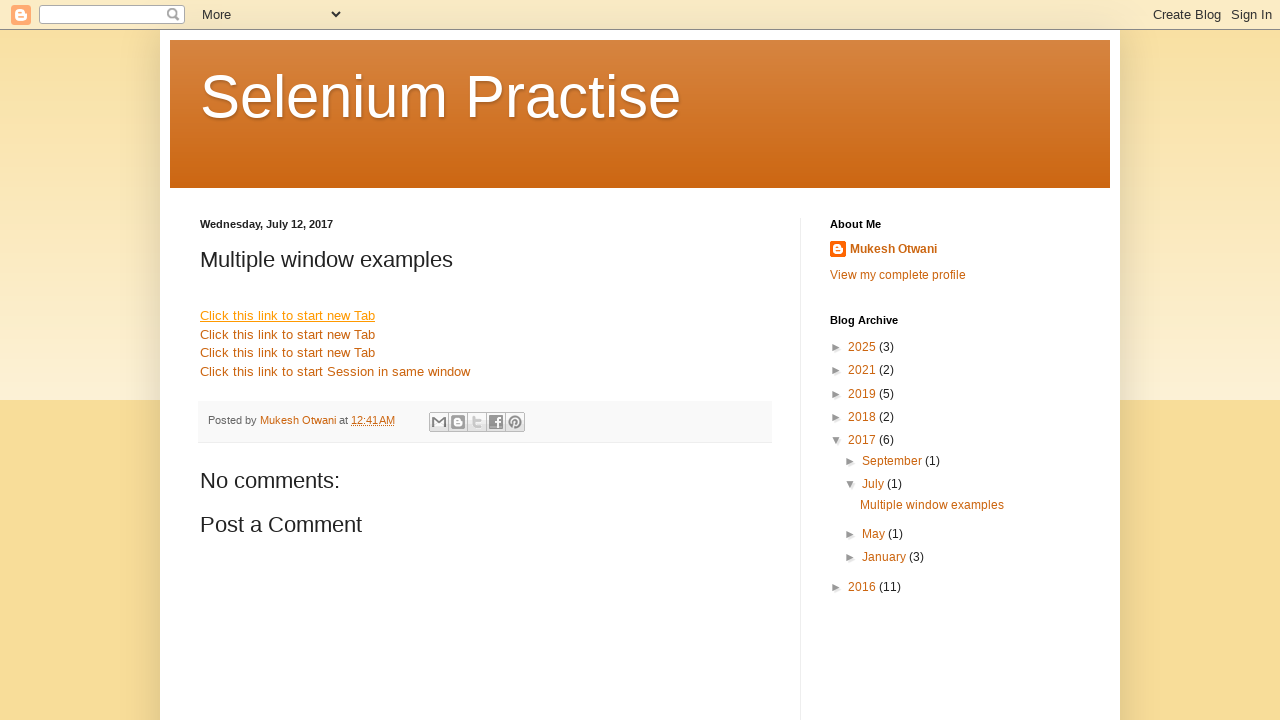

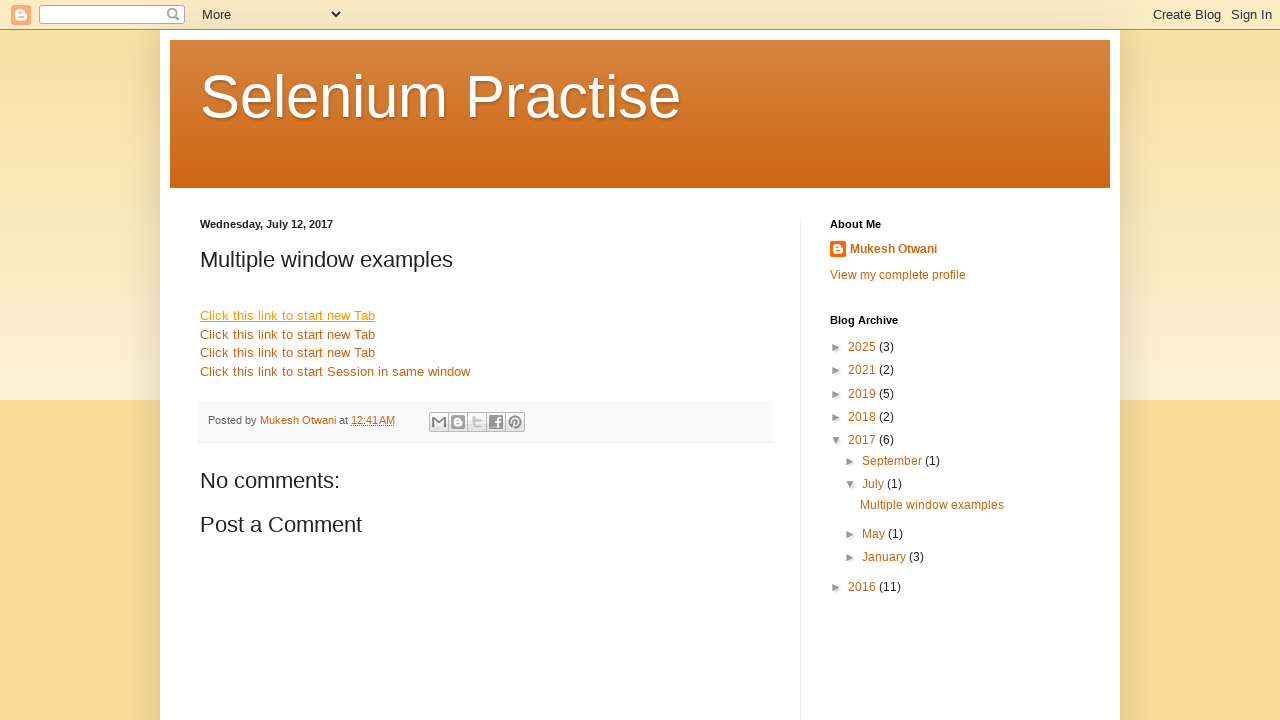